Navigates to the VR Siddhartha Engineering College website and maximizes the browser window to verify the page loads correctly.

Starting URL: https://vrsiddhartha.ac.in

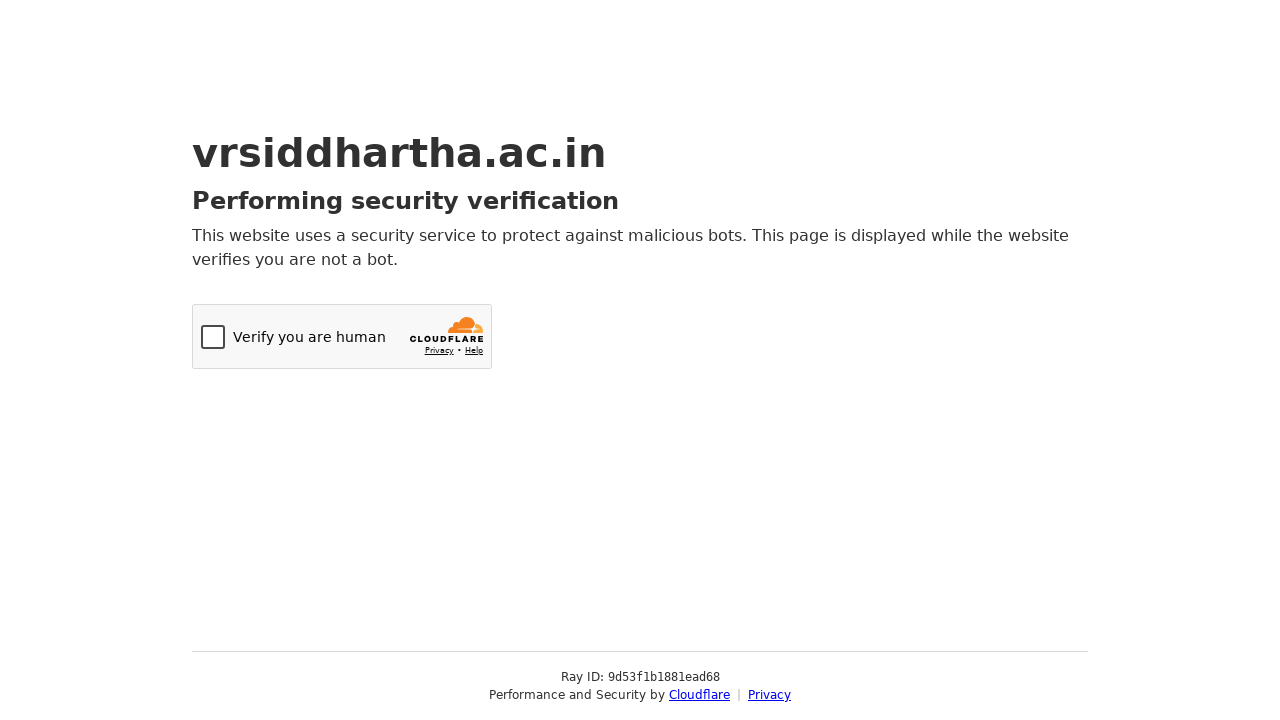

Navigated to VR Siddhartha Engineering College website
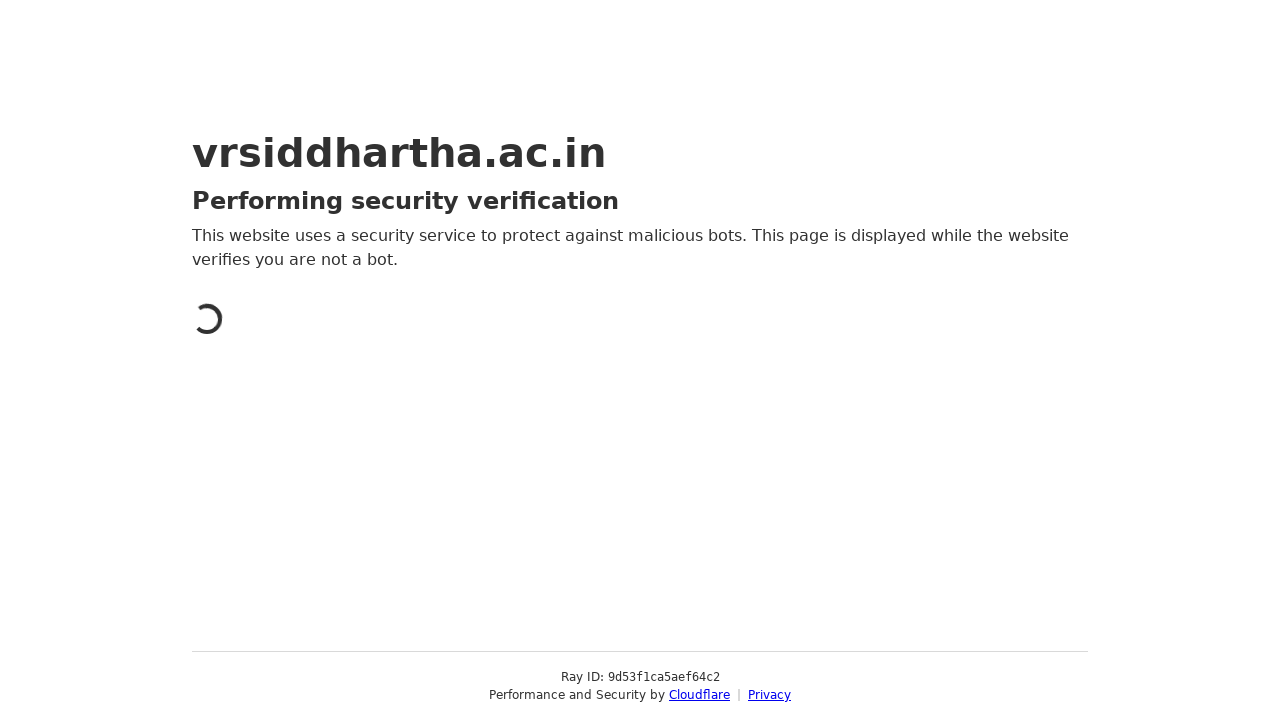

Maximized browser window to 1920x1080
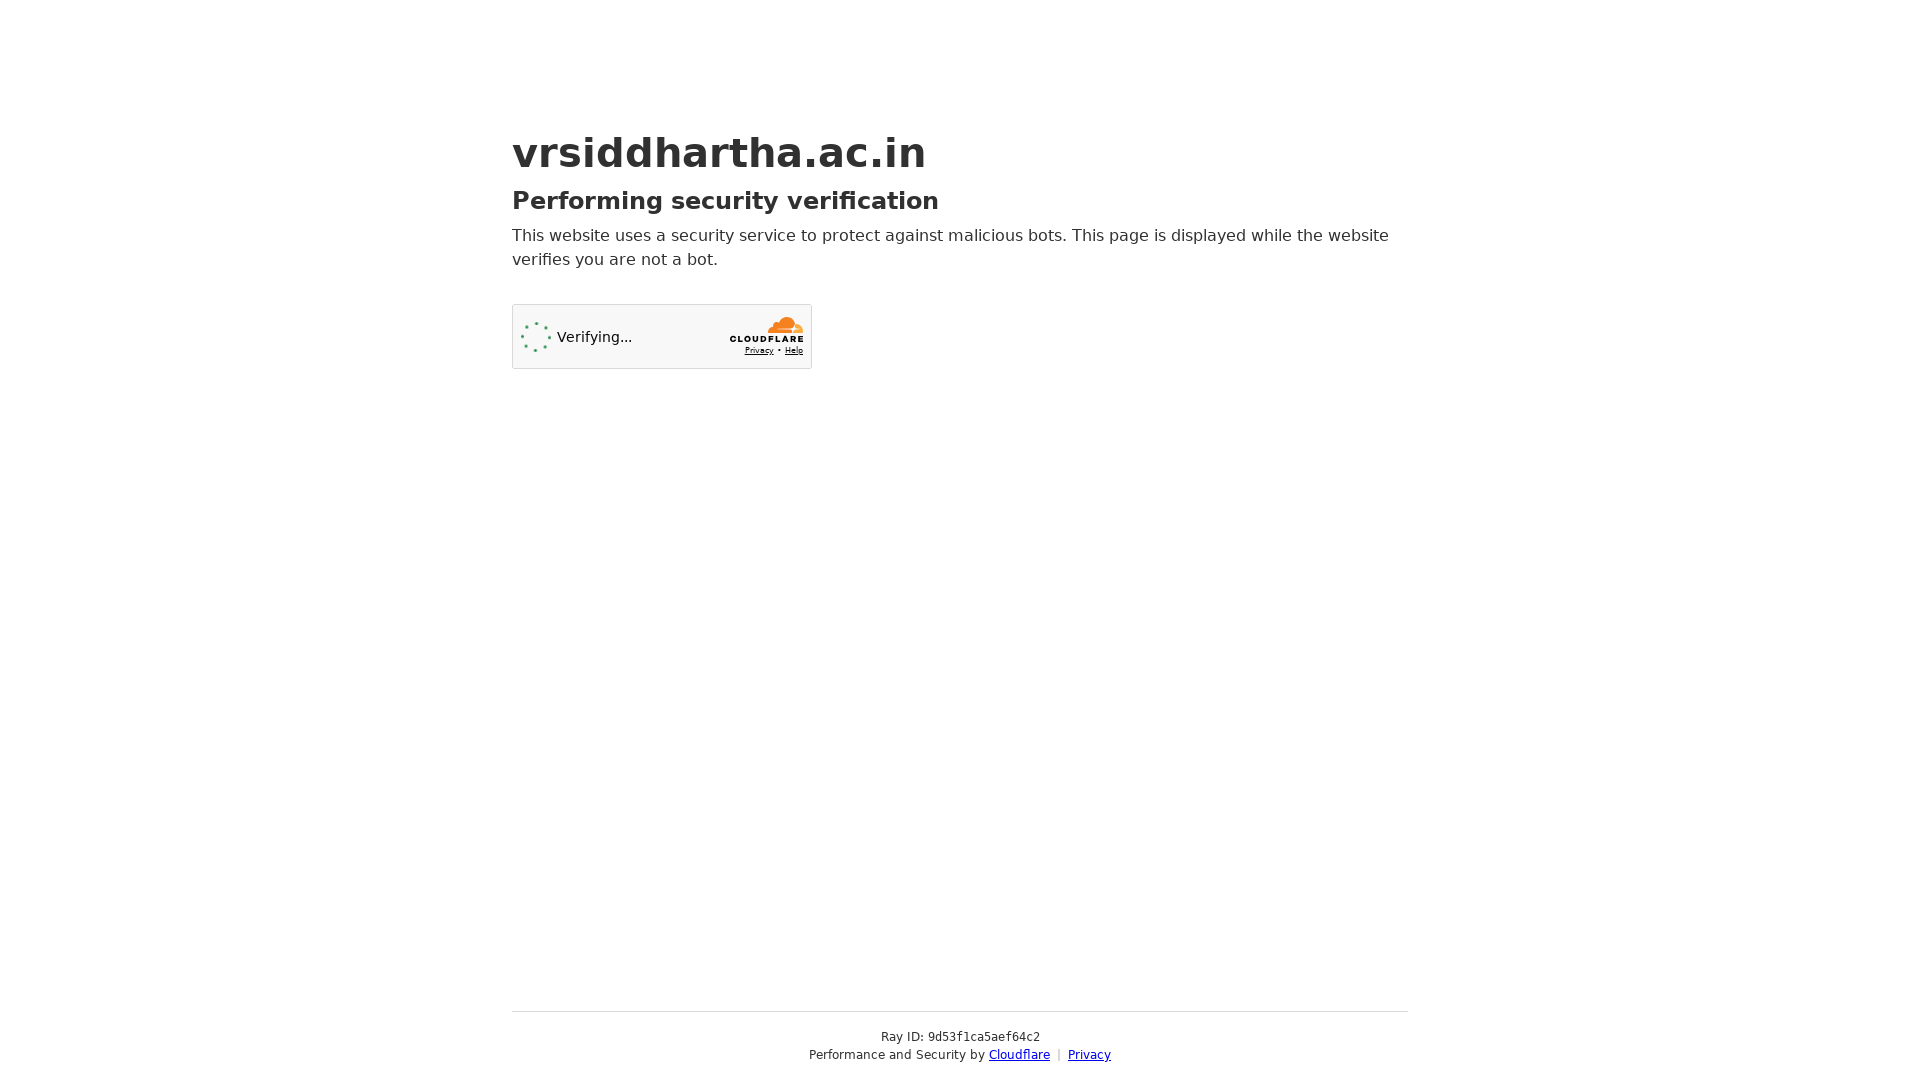

Page fully loaded - DOM content ready
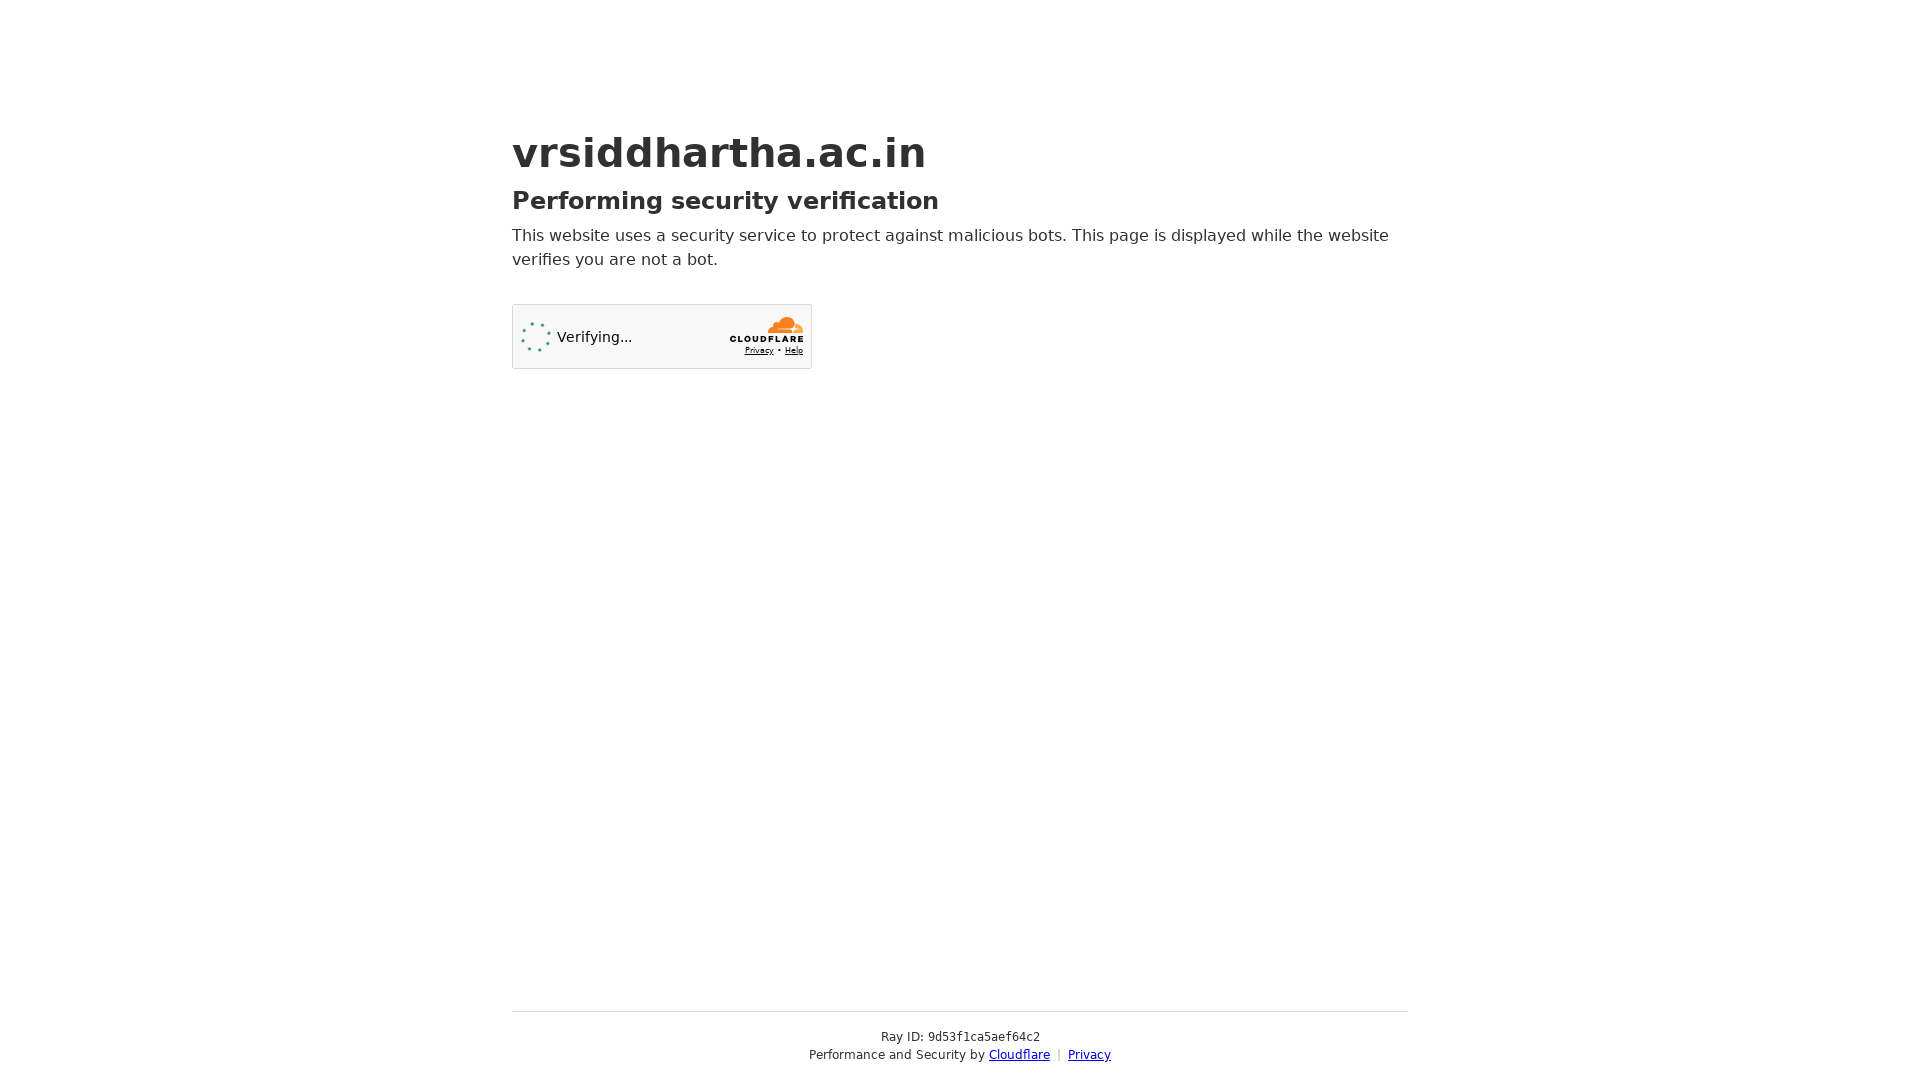

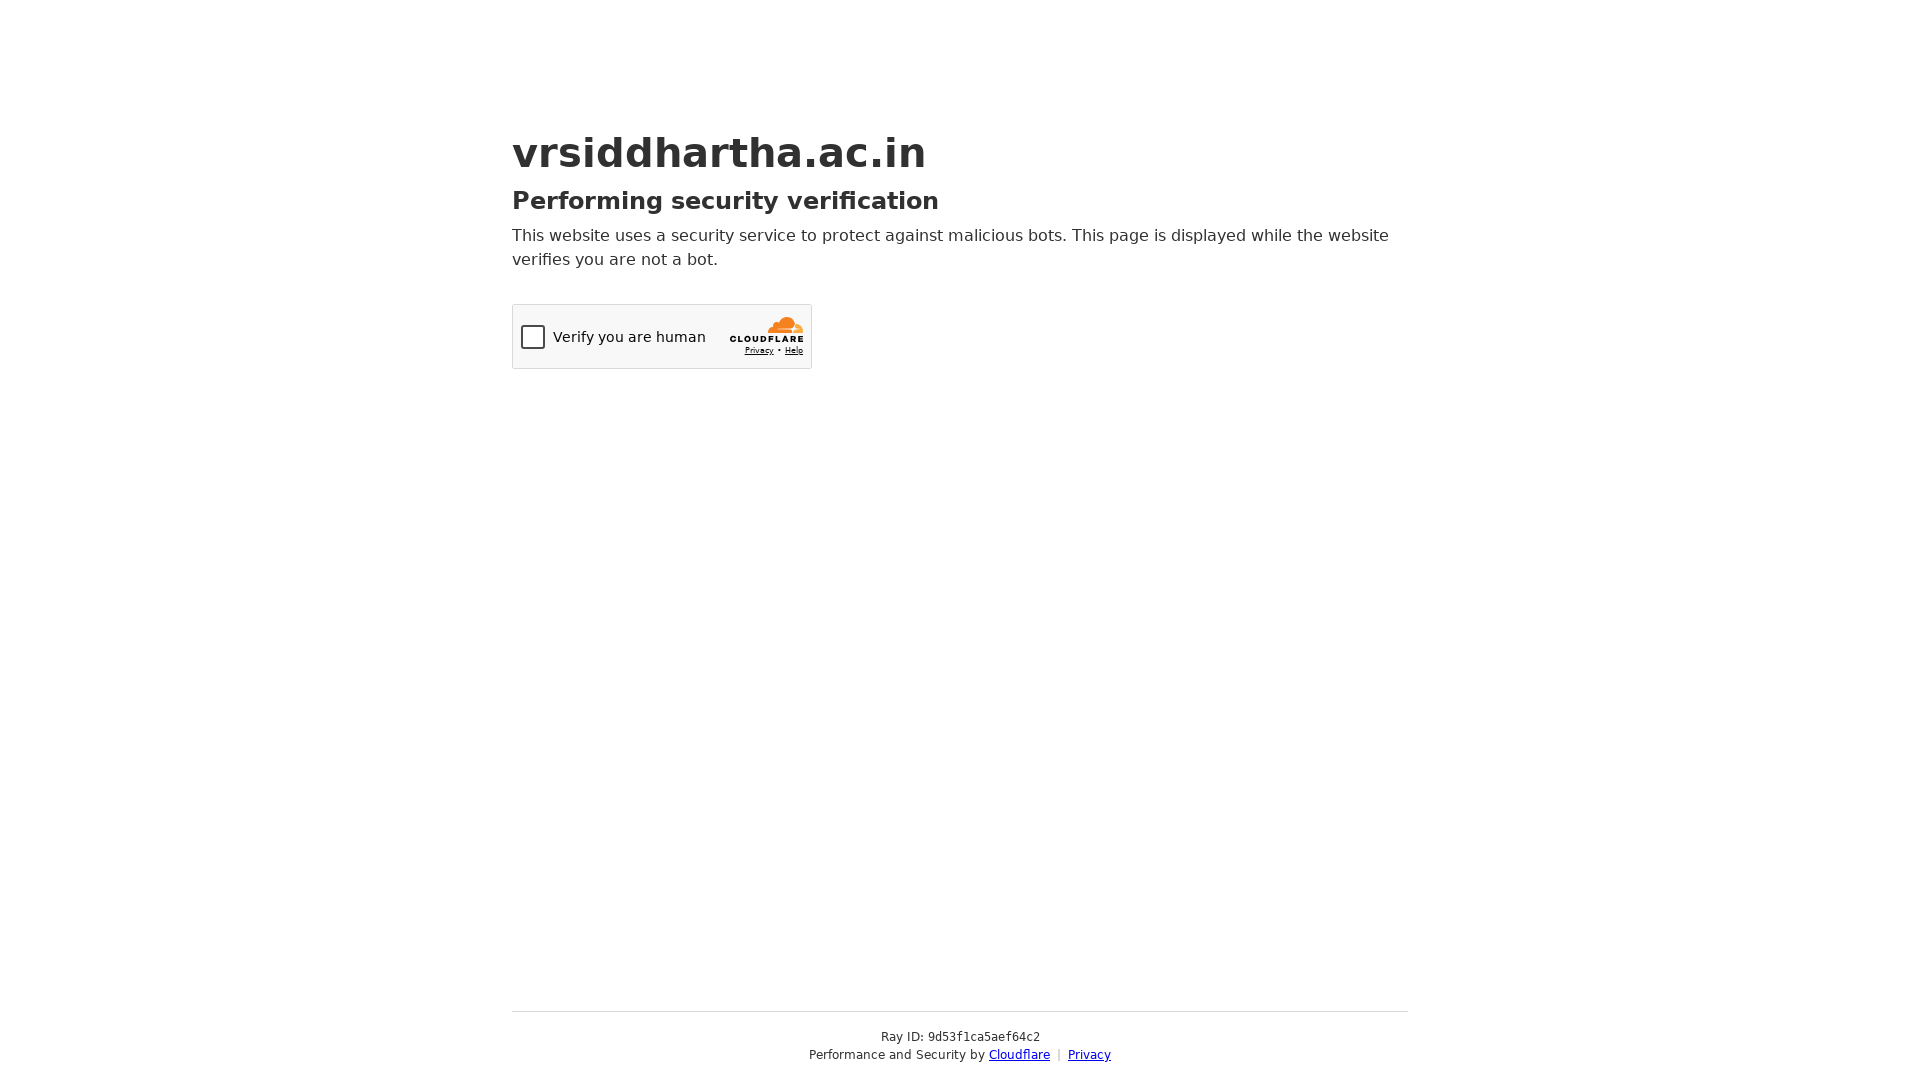